Tests JavaScript confirm dialog handling by clicking confirm button and testing both accept and dismiss actions

Starting URL: http://the-internet.herokuapp.com/

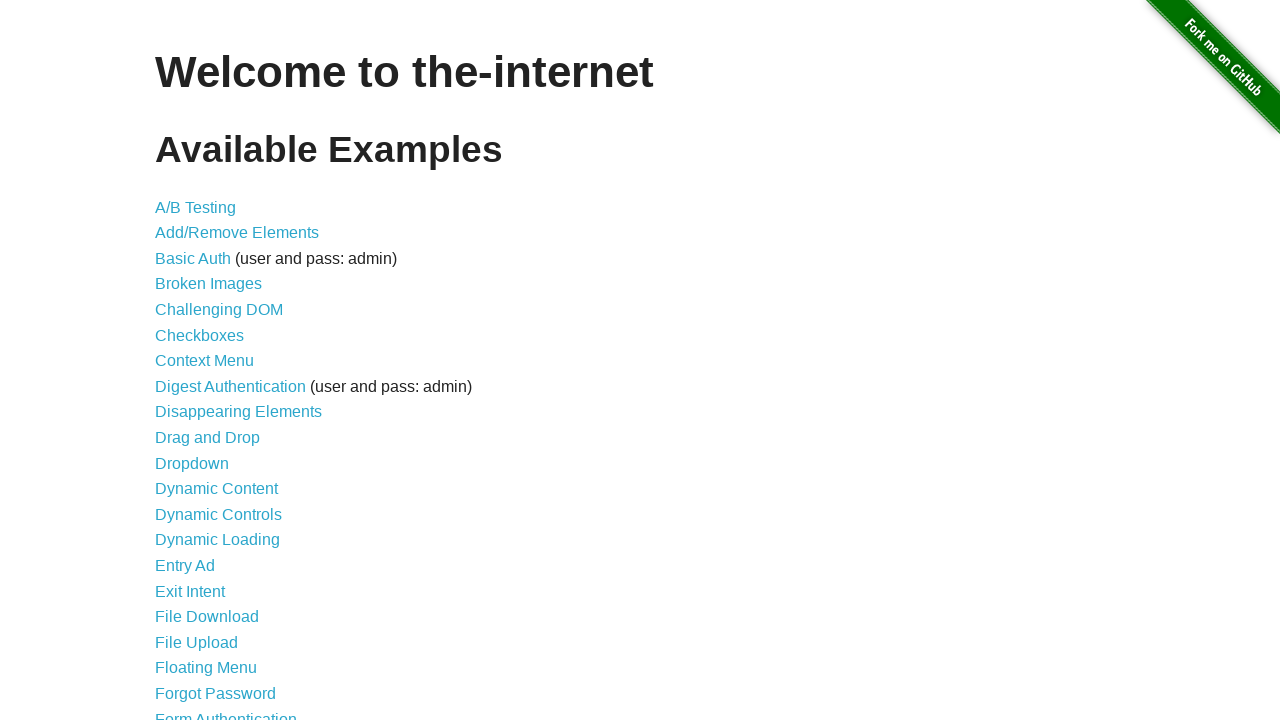

Clicked on JavaScript Alerts link at (214, 361) on text=JavaScript Alerts
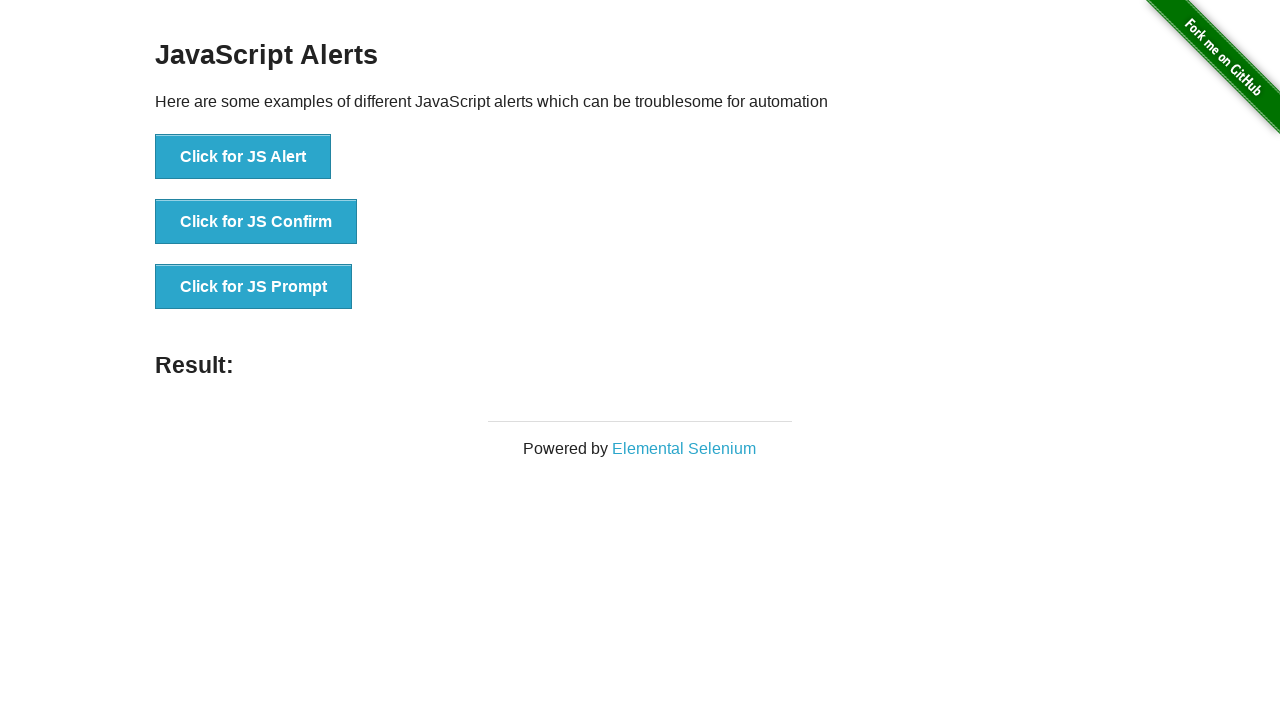

Confirm button loaded
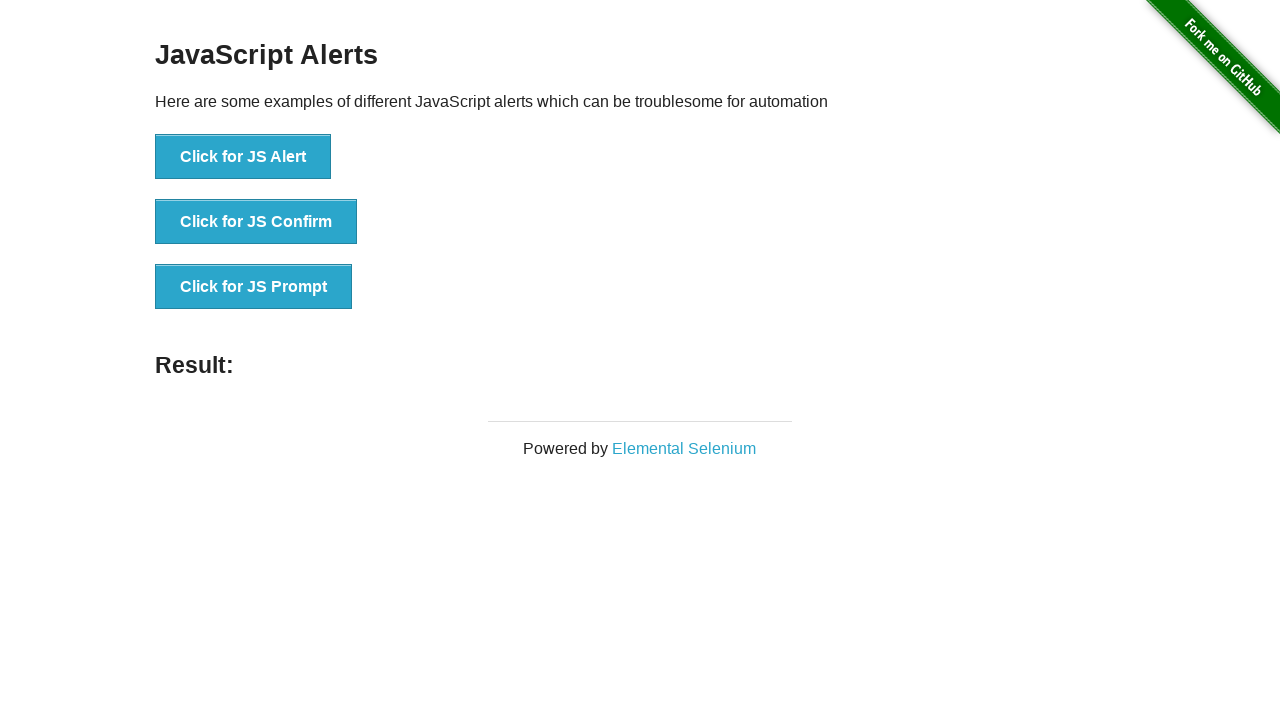

Set up dialog handler to accept confirm dialog
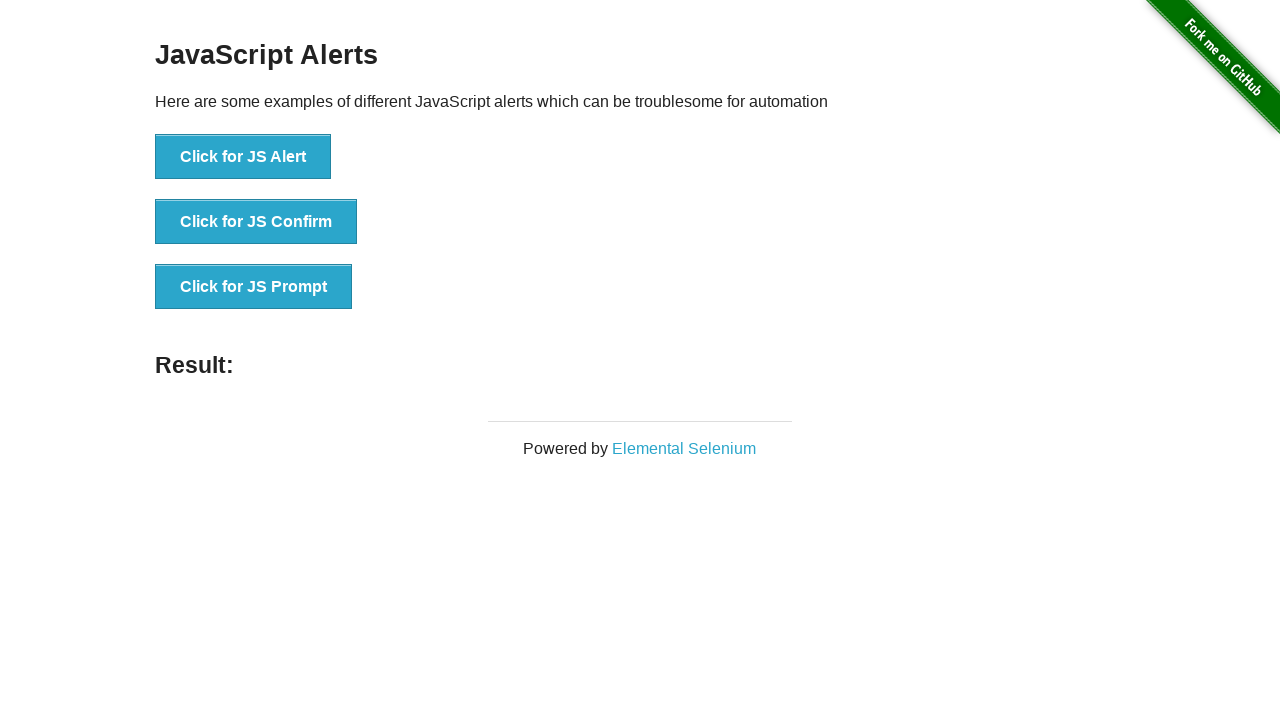

Clicked confirm button to trigger dialog at (256, 222) on button[onclick='jsConfirm()']
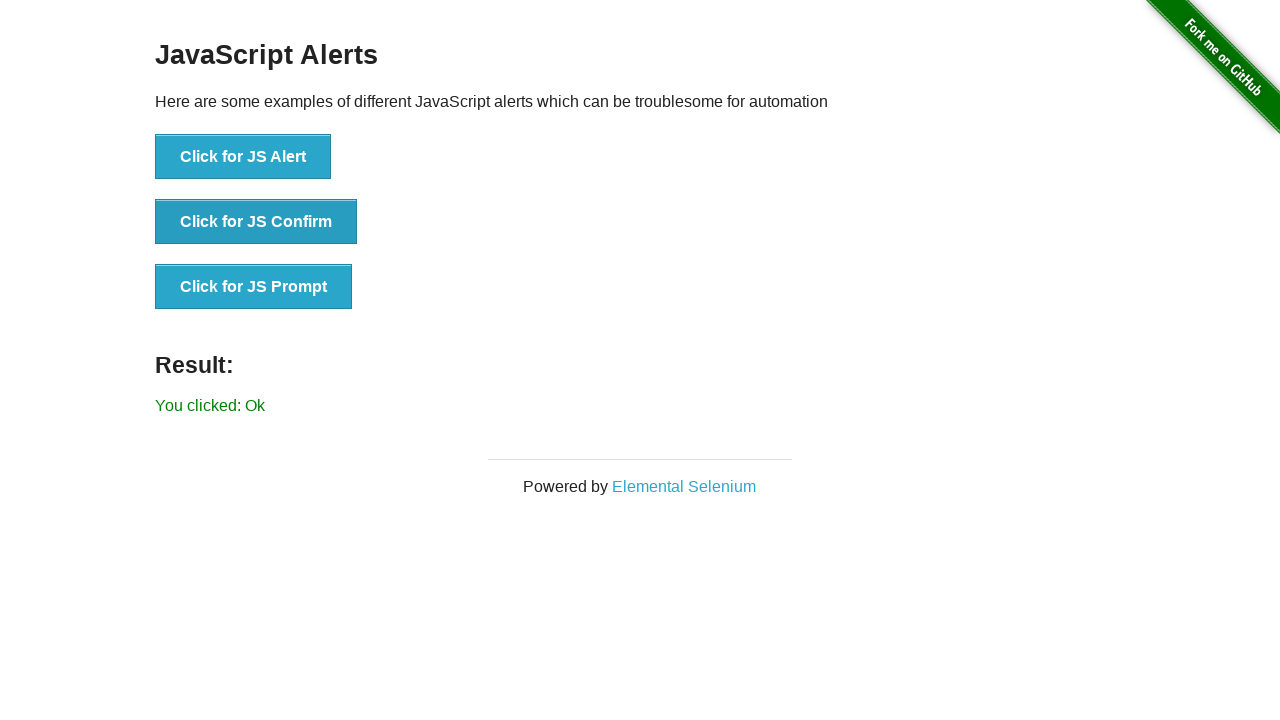

Result message displayed after accepting confirm dialog
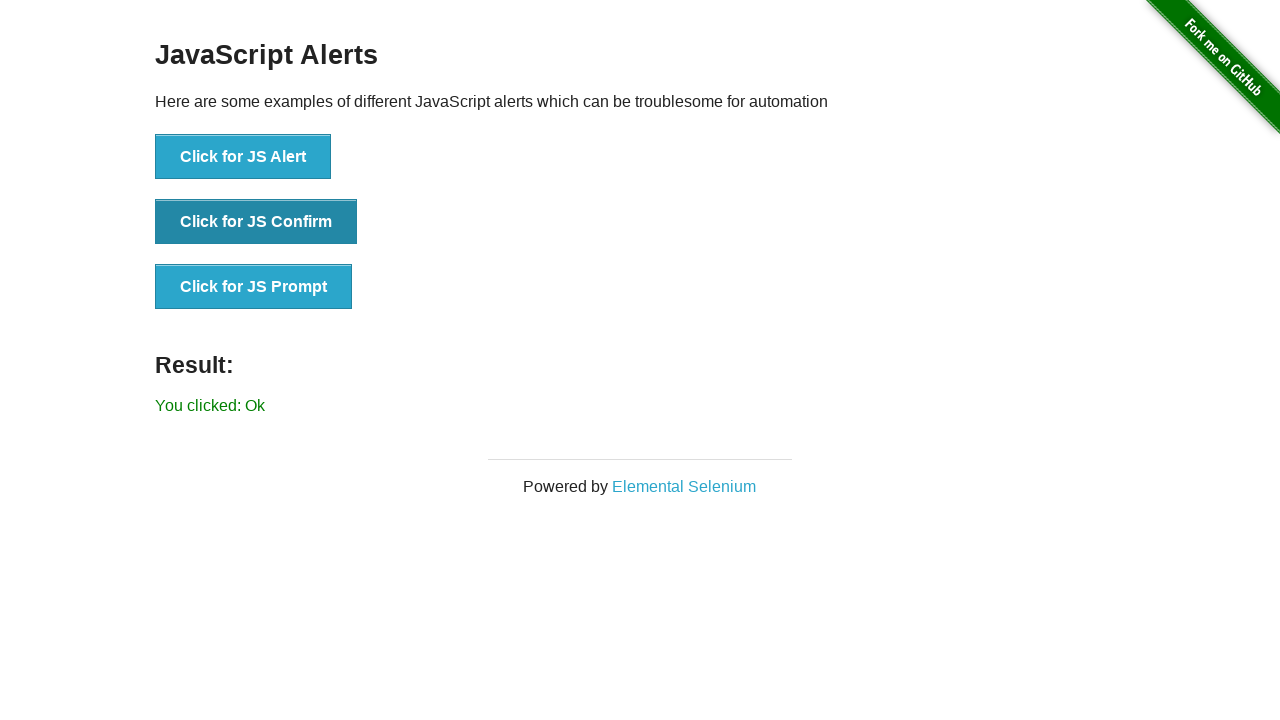

Set up dialog handler to dismiss confirm dialog
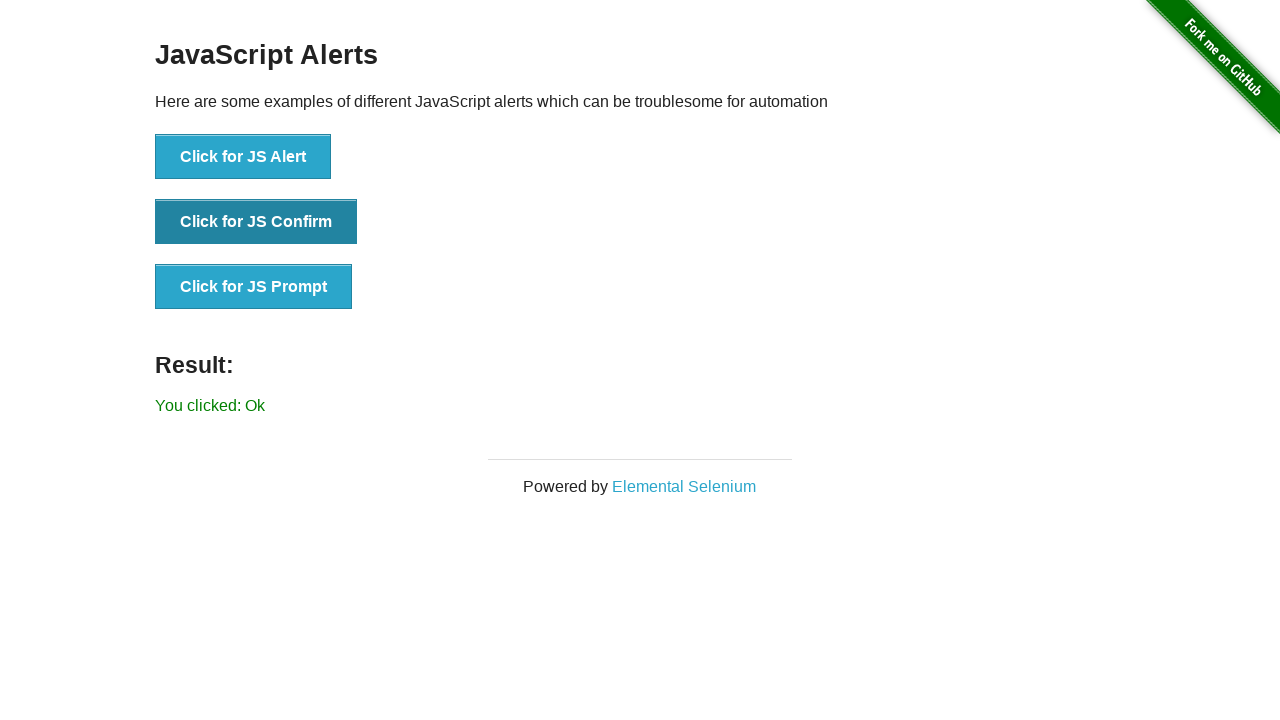

Clicked confirm button again to trigger dialog for dismiss action at (256, 222) on button[onclick='jsConfirm()']
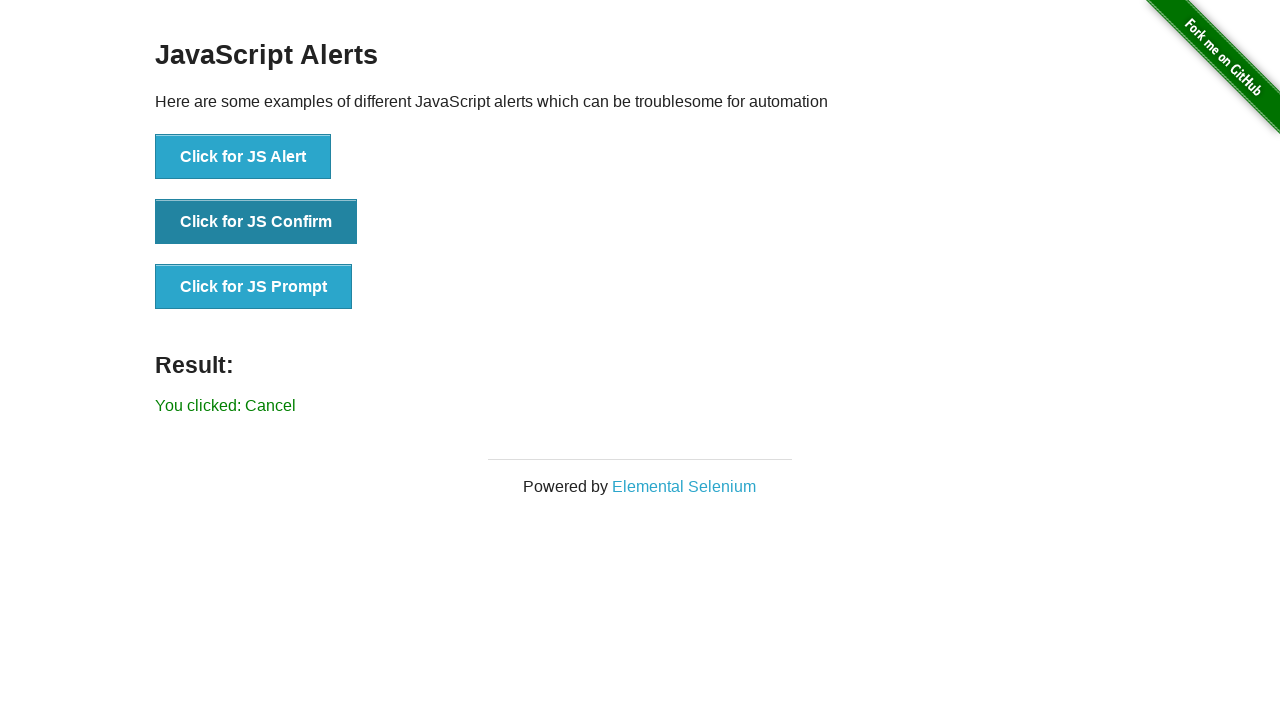

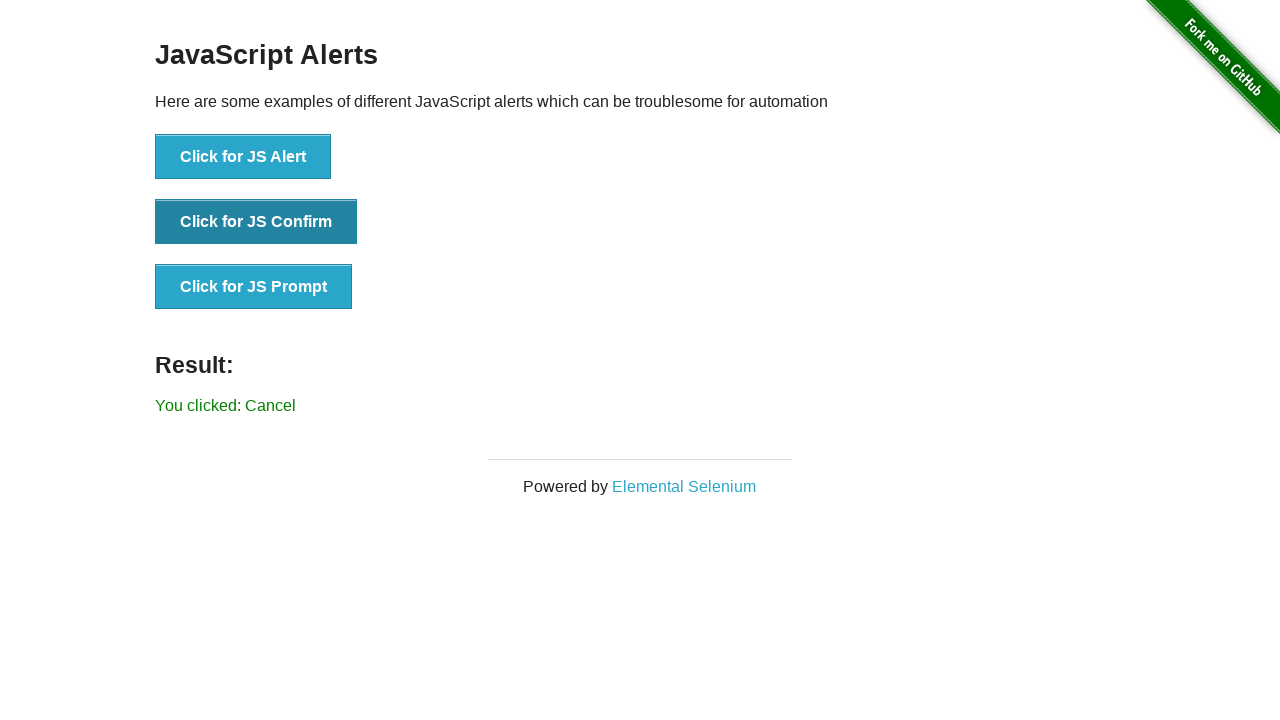